Tests filtering to display only active (uncompleted) items and navigating with back button

Starting URL: https://demo.playwright.dev/todomvc

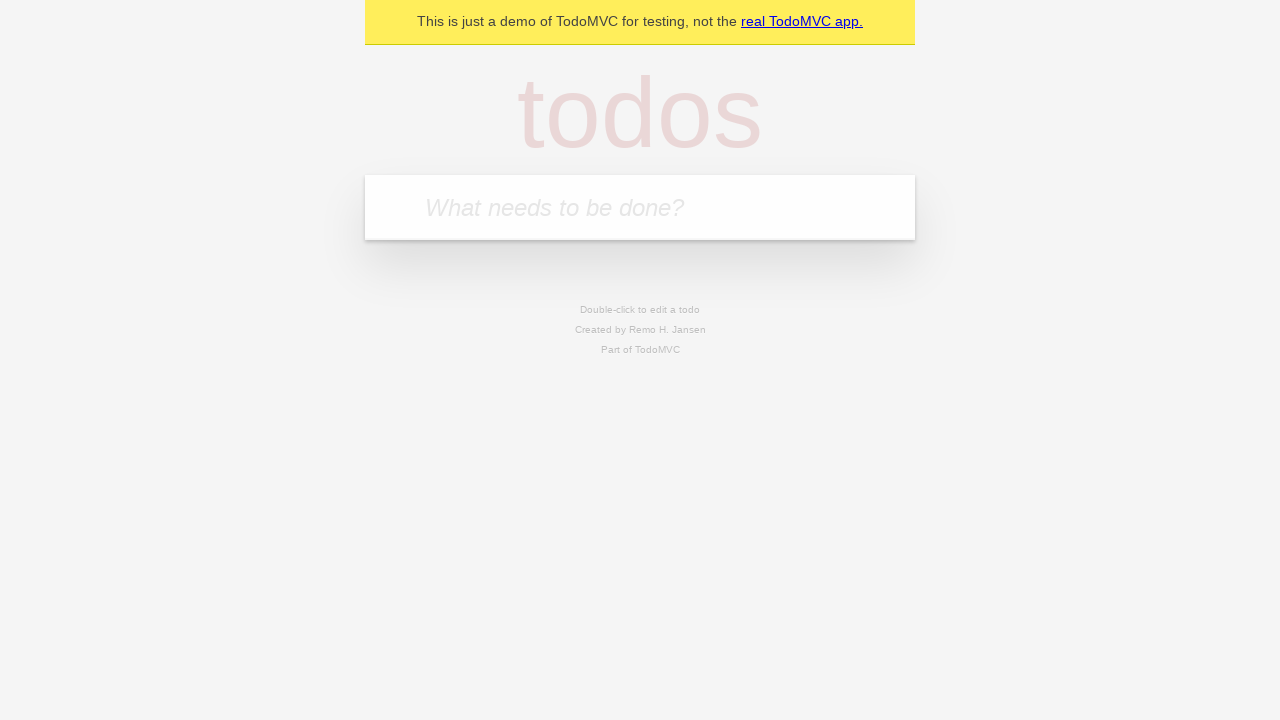

Filled todo input with 'buy some cheese' on internal:attr=[placeholder="What needs to be done?"i]
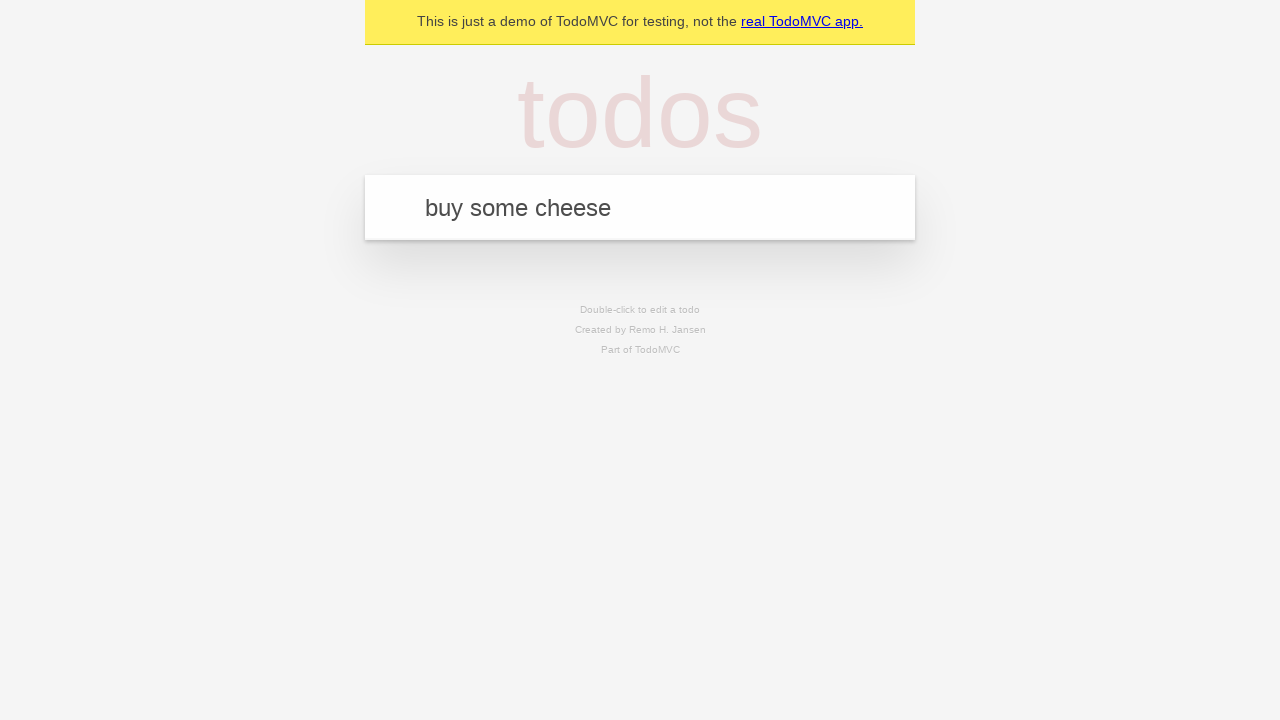

Pressed Enter to create first todo on internal:attr=[placeholder="What needs to be done?"i]
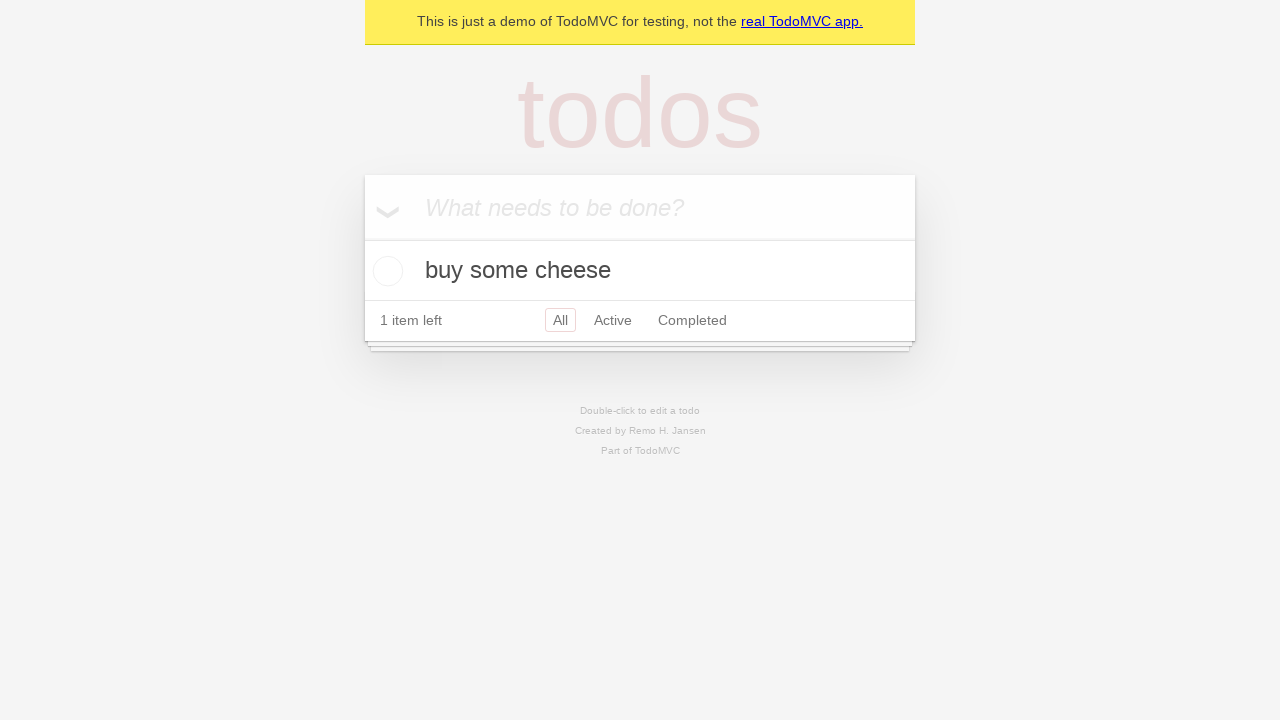

Filled todo input with 'feed the cat' on internal:attr=[placeholder="What needs to be done?"i]
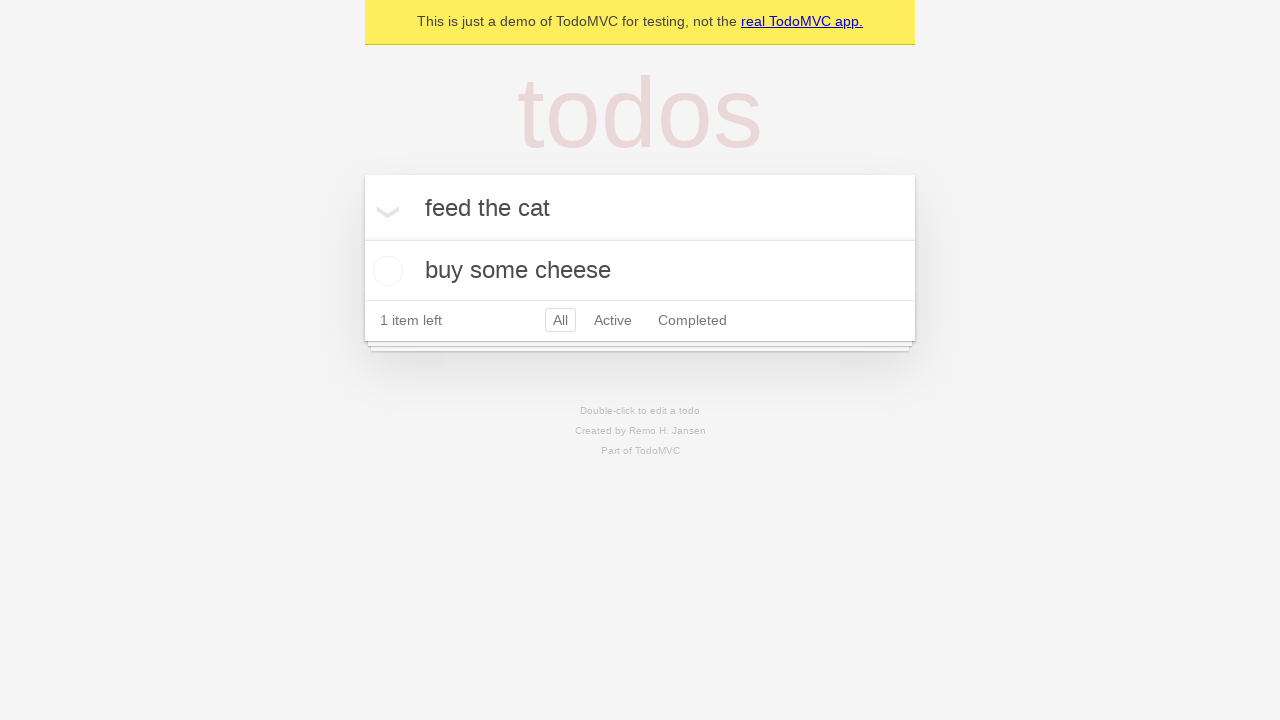

Pressed Enter to create second todo on internal:attr=[placeholder="What needs to be done?"i]
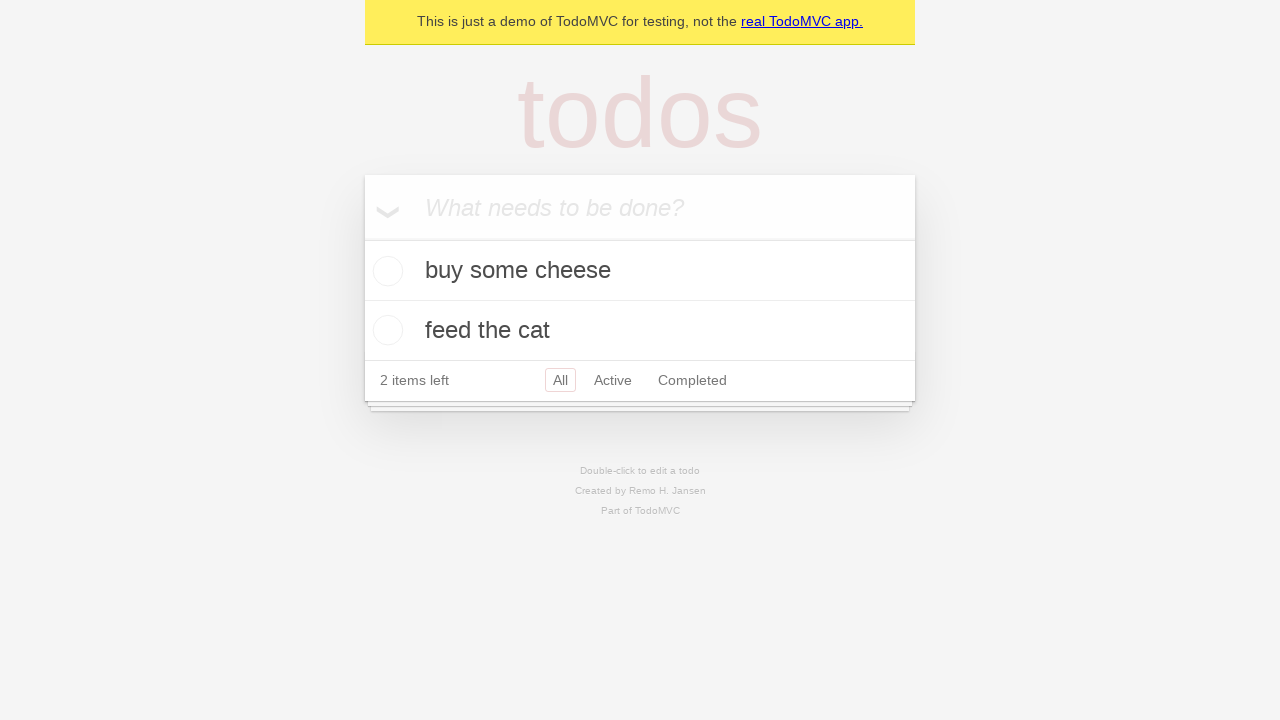

Filled todo input with 'book a doctors appointment' on internal:attr=[placeholder="What needs to be done?"i]
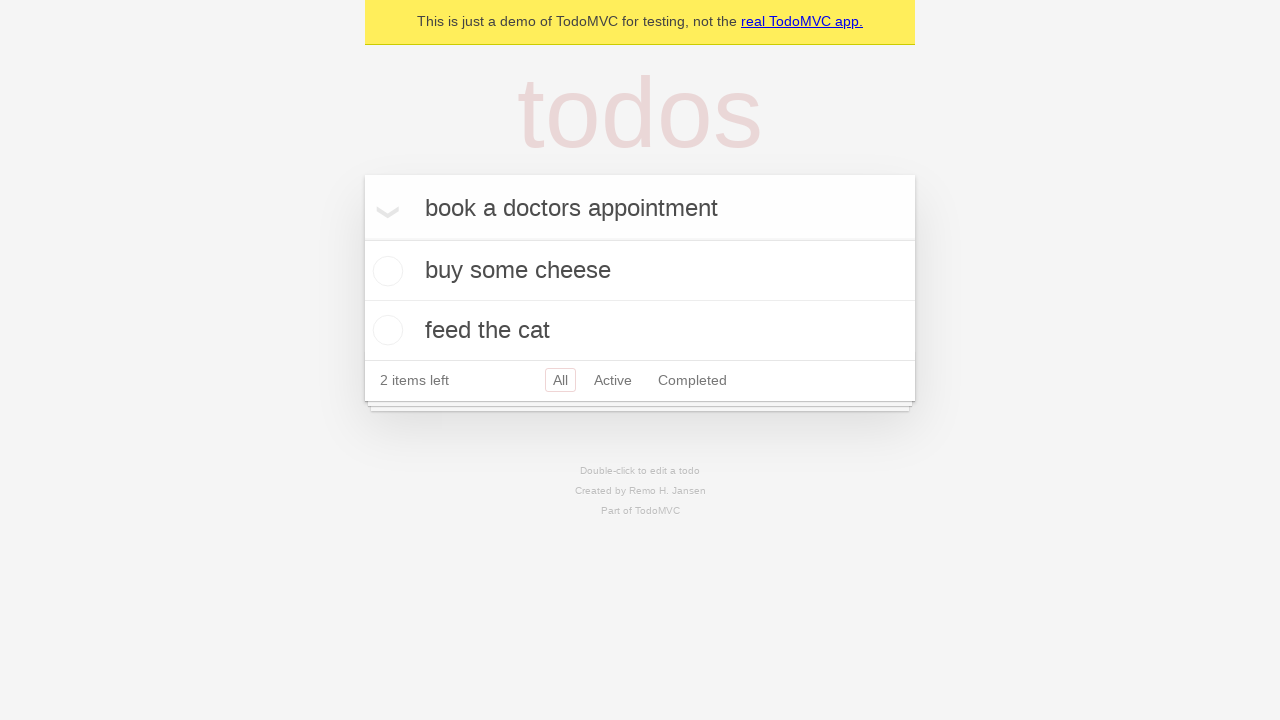

Pressed Enter to create third todo on internal:attr=[placeholder="What needs to be done?"i]
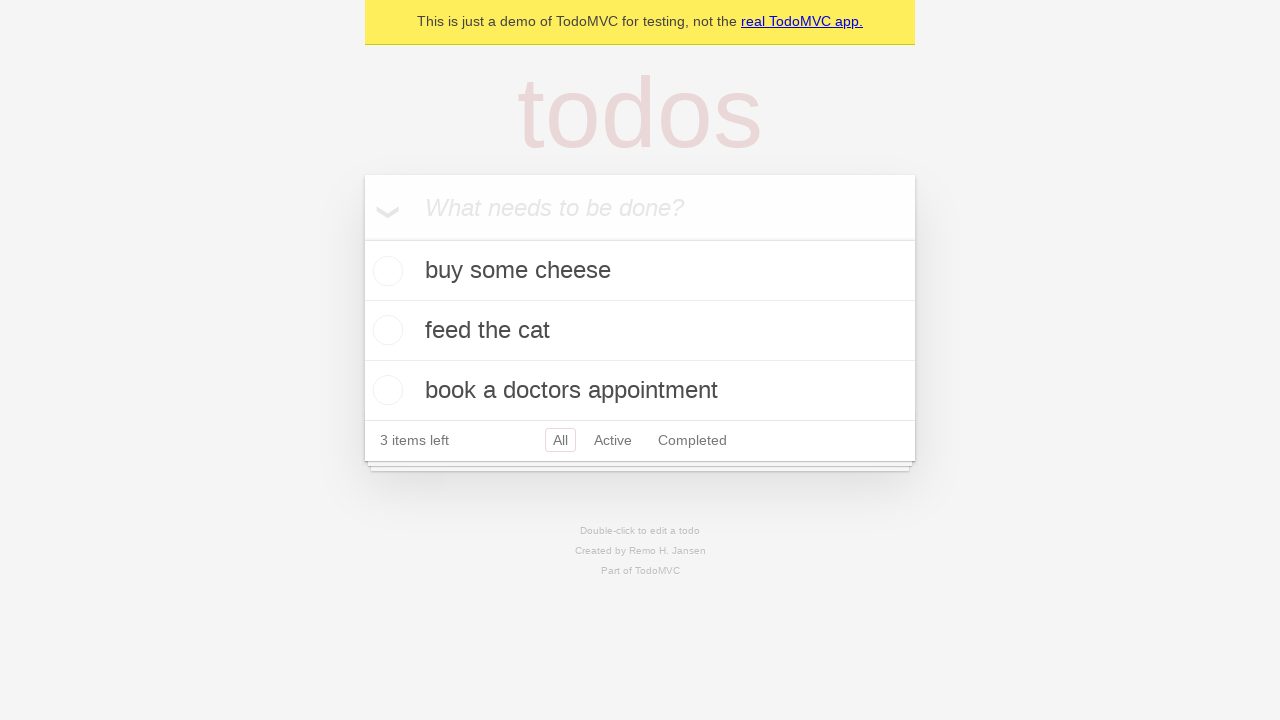

Checked second todo item (marked as completed) at (385, 330) on internal:testid=[data-testid="todo-item"s] >> nth=1 >> internal:role=checkbox
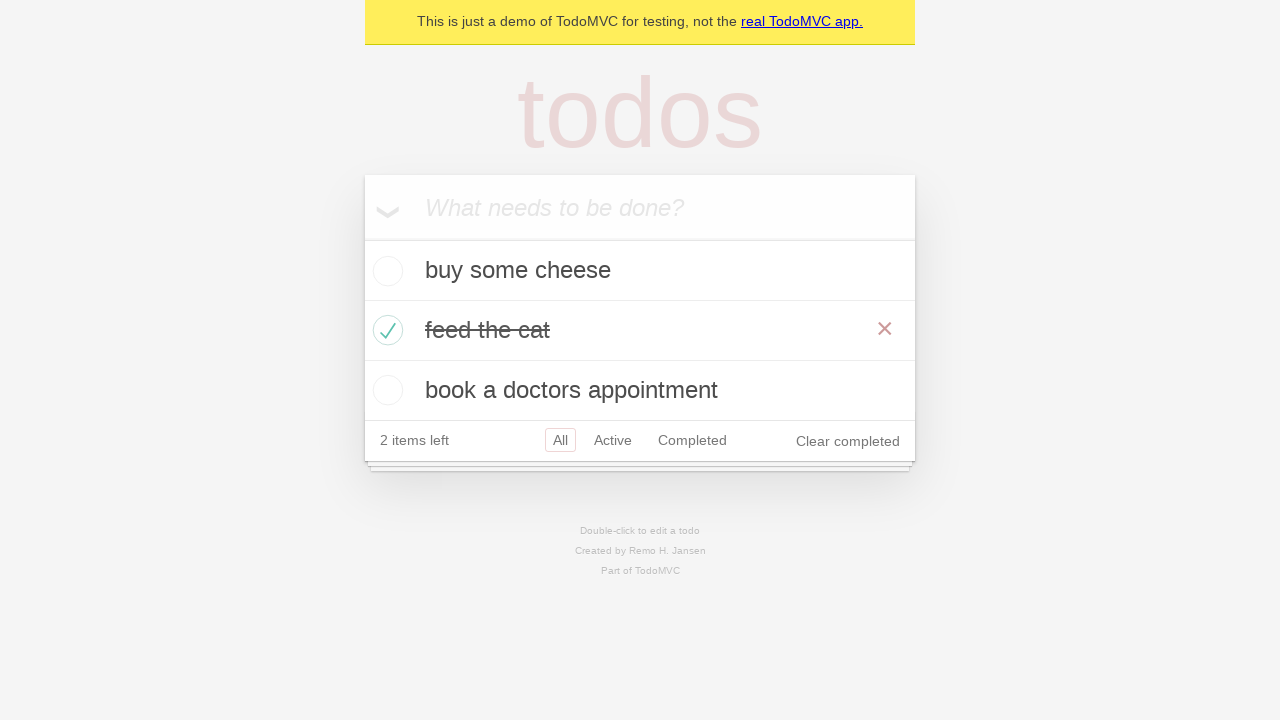

Clicked 'Active' filter to display only uncompleted items at (613, 440) on internal:role=link[name="Active"i]
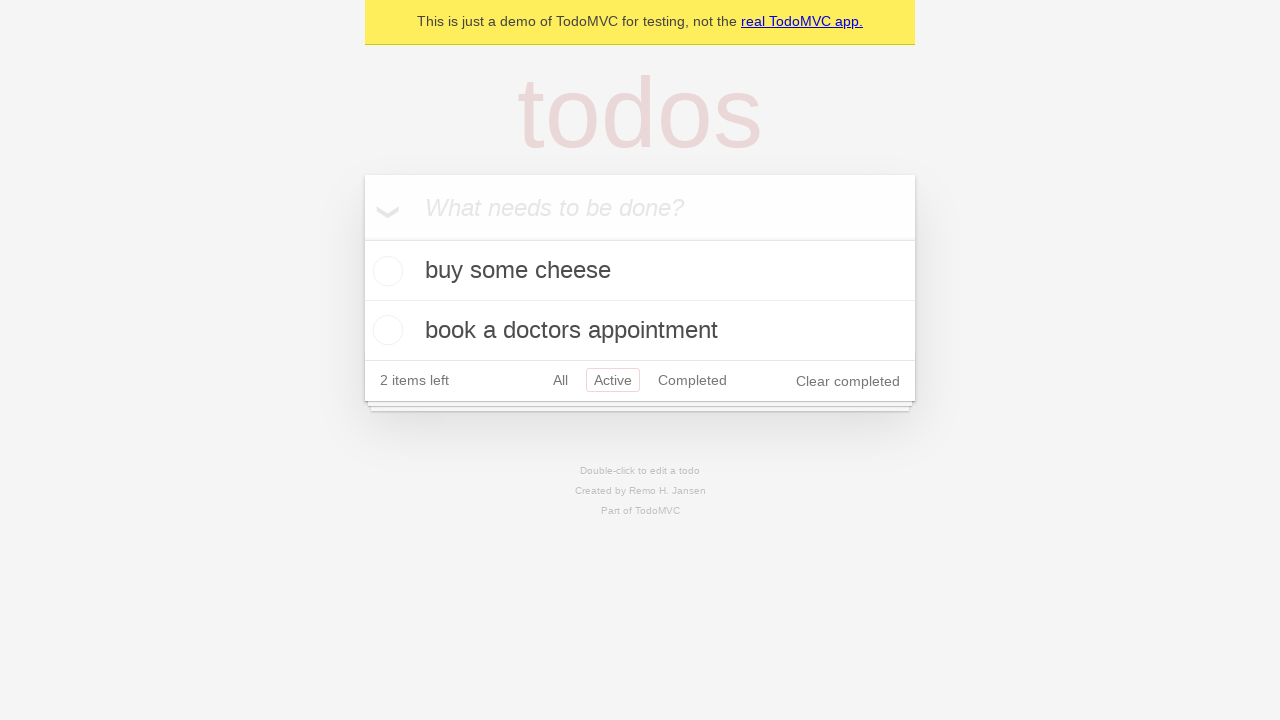

Waited for active filter to apply
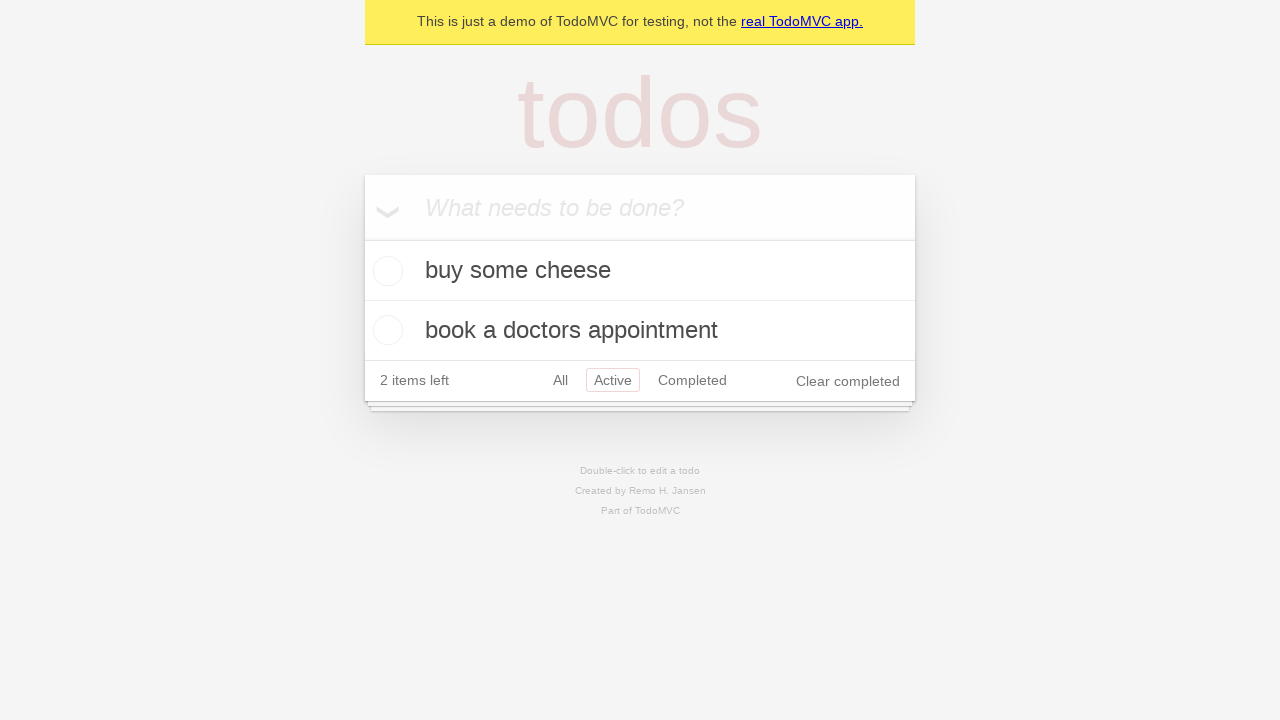

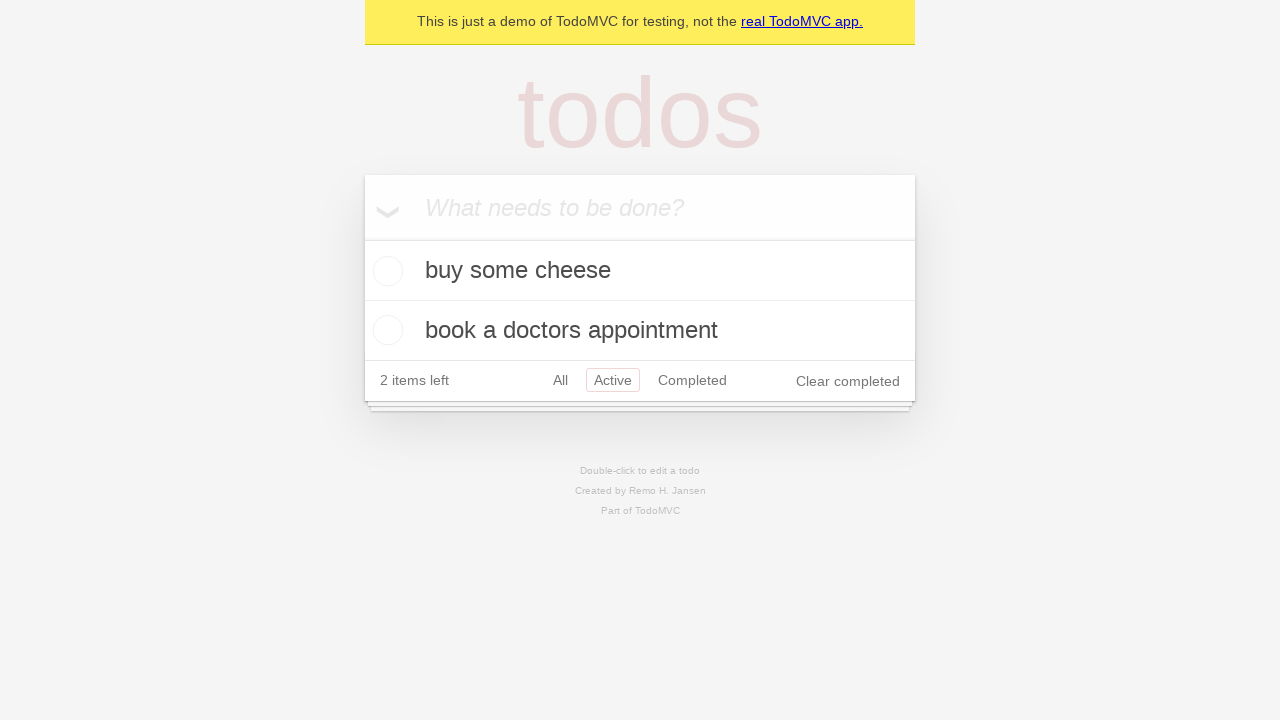